Tests dynamic loading behavior by clicking Start button and verifying that "Hello World!" text appears after loading completes

Starting URL: https://automationfc.github.io/dynamic-loading/

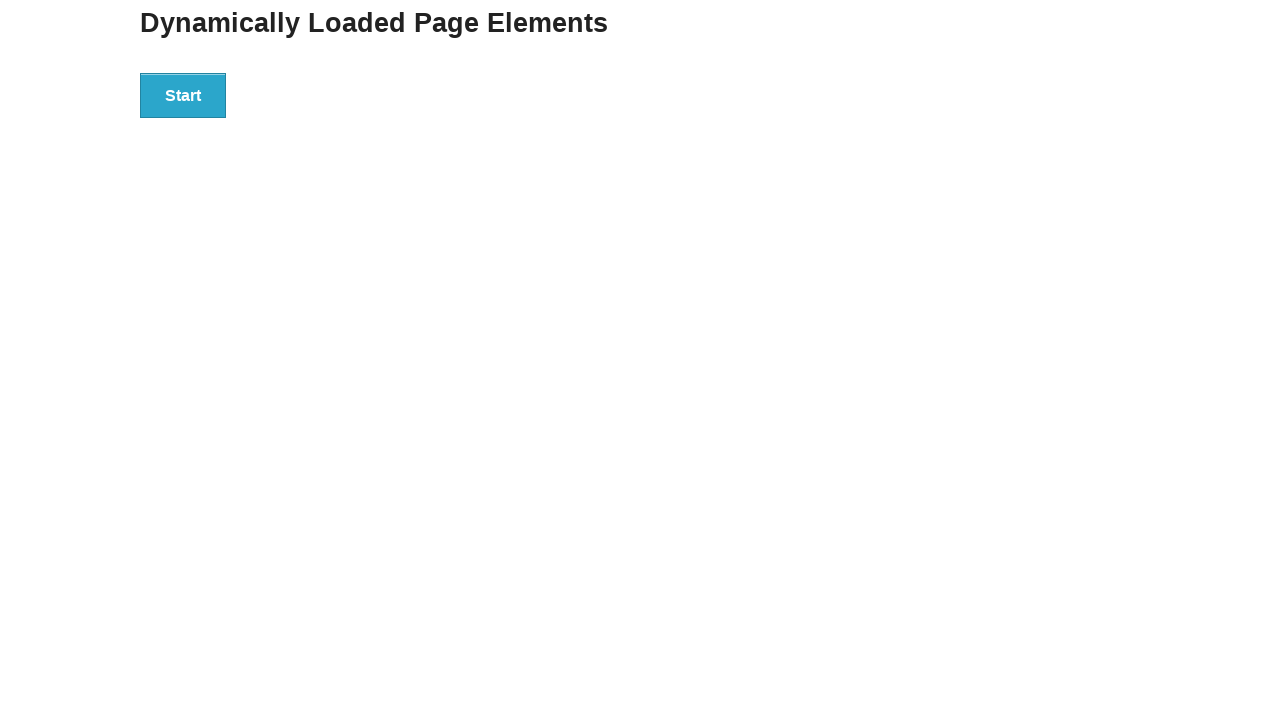

Navigated to dynamic loading test page
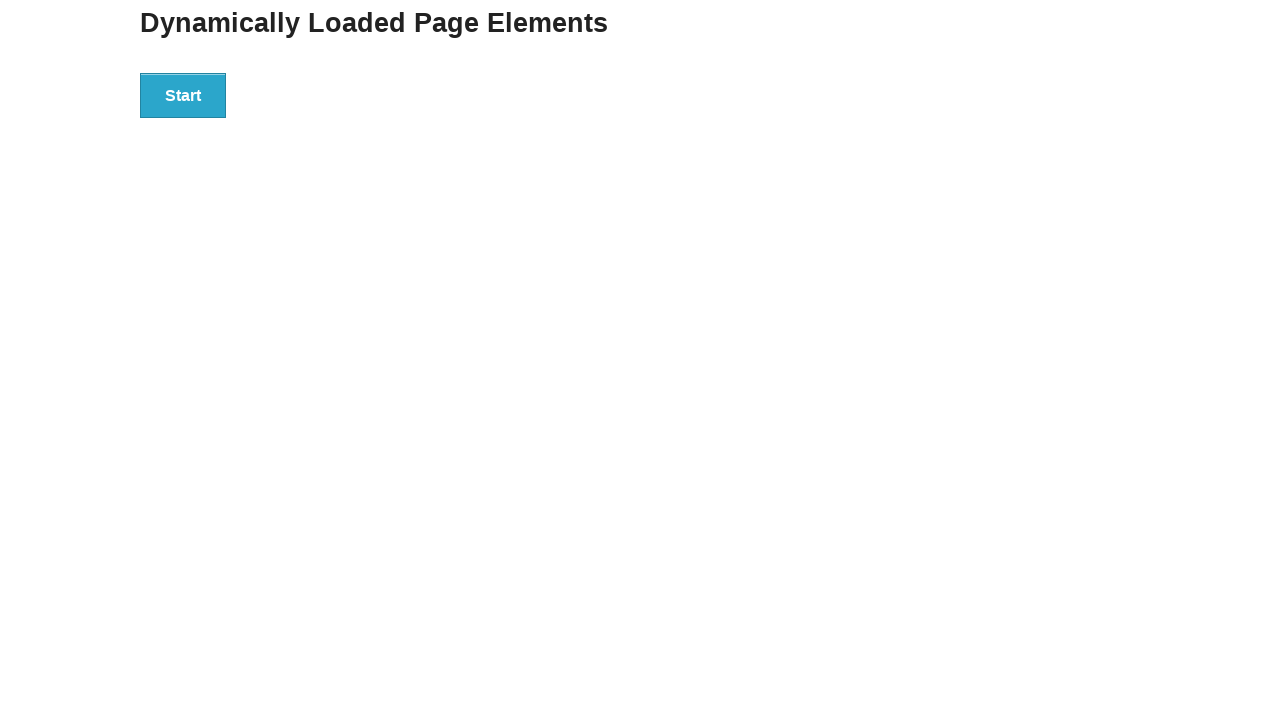

Clicked Start button to trigger dynamic loading at (183, 95) on div#start>button
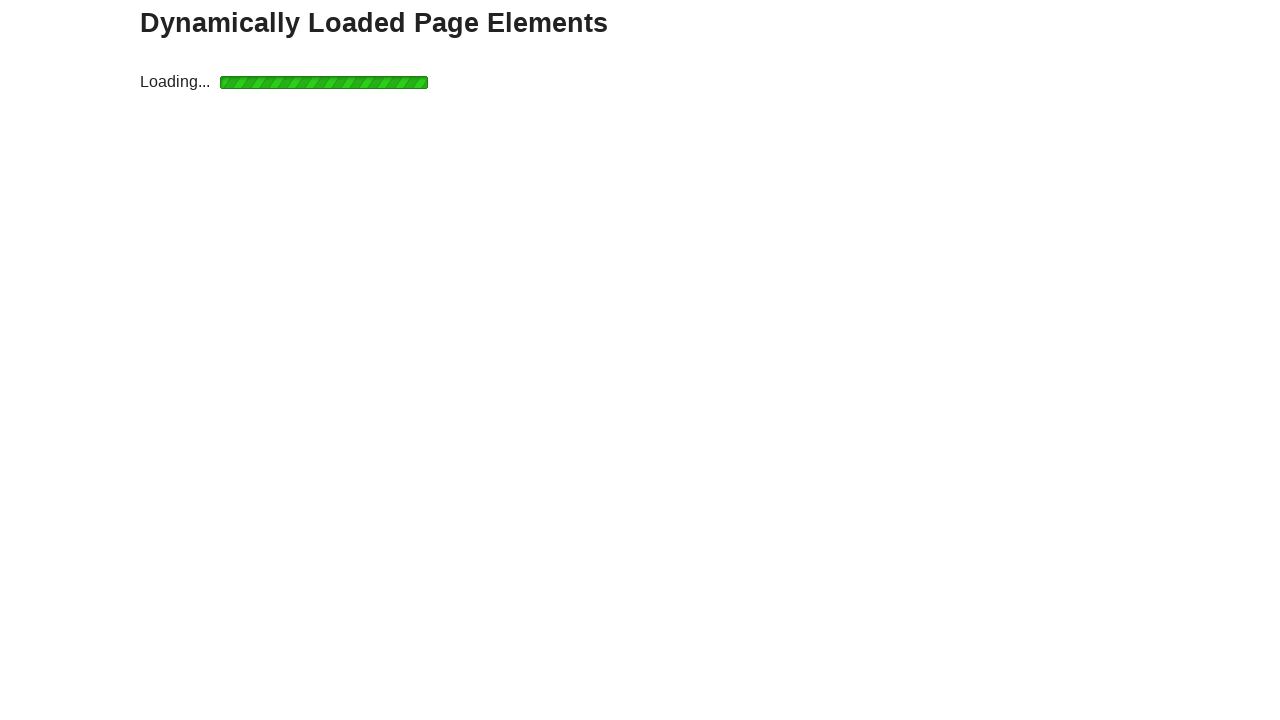

Loading completed and 'Hello World!' text became visible
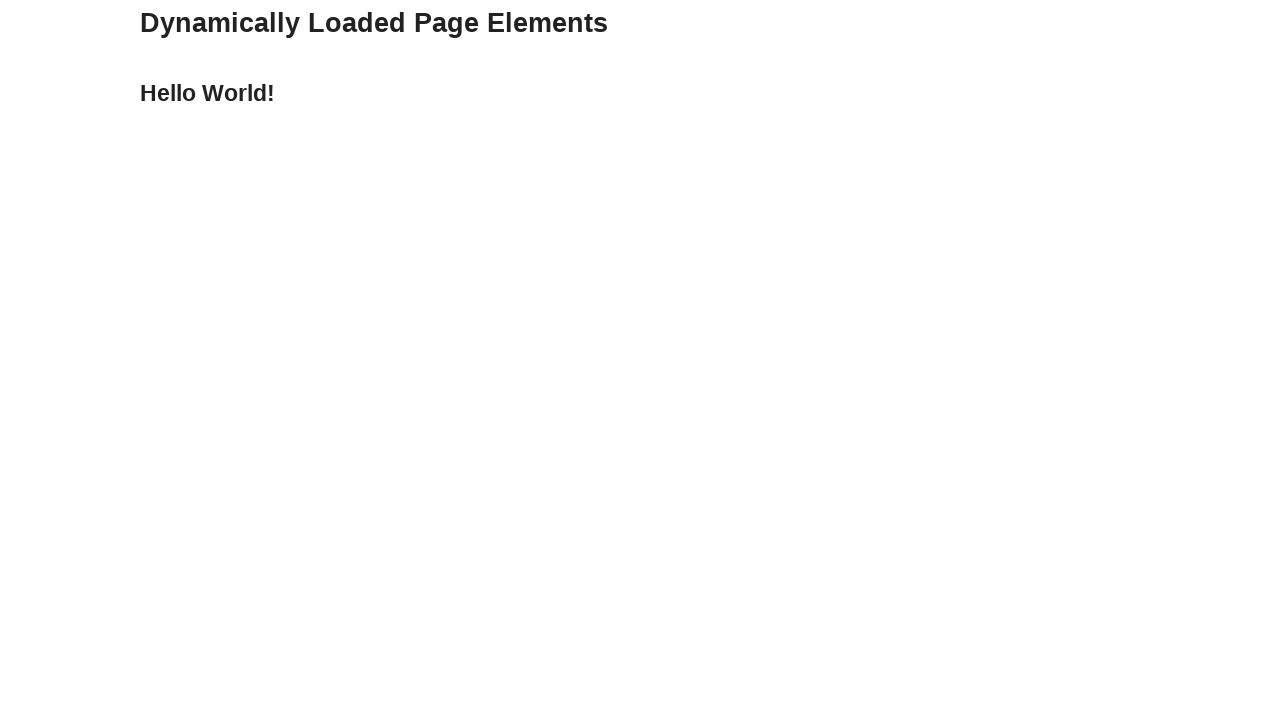

Verified that 'Hello World!' text matches expected value
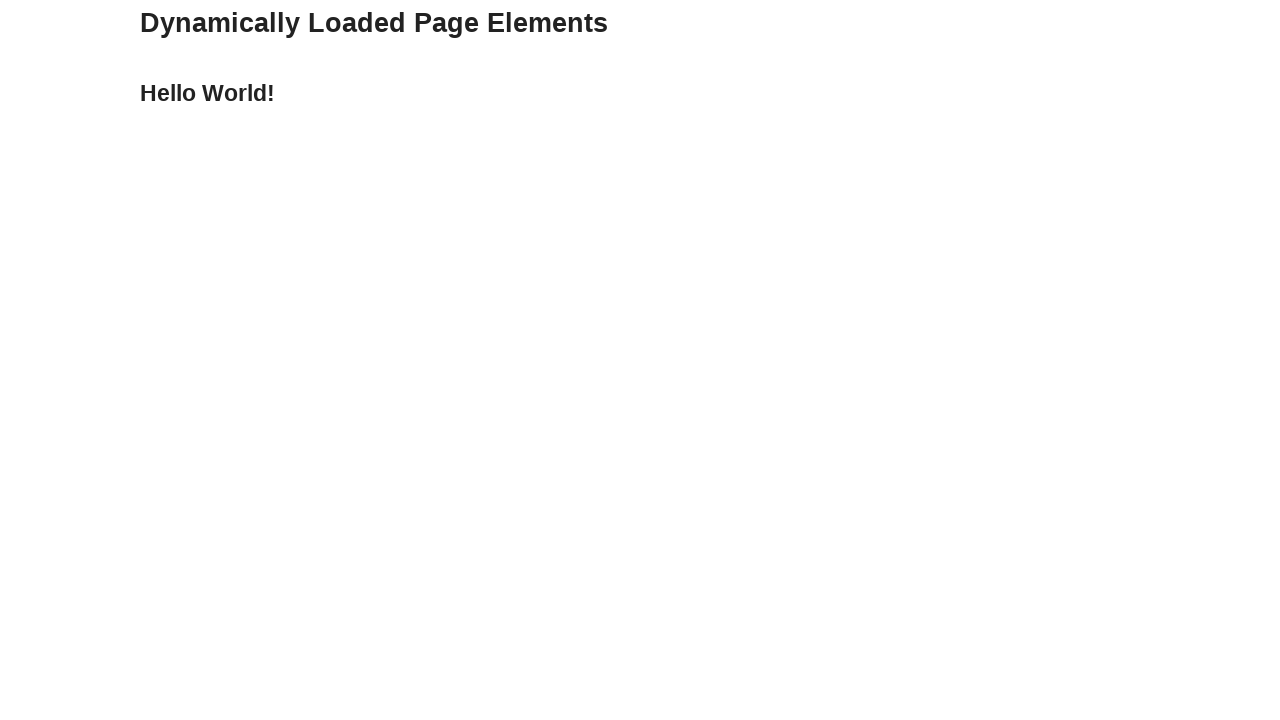

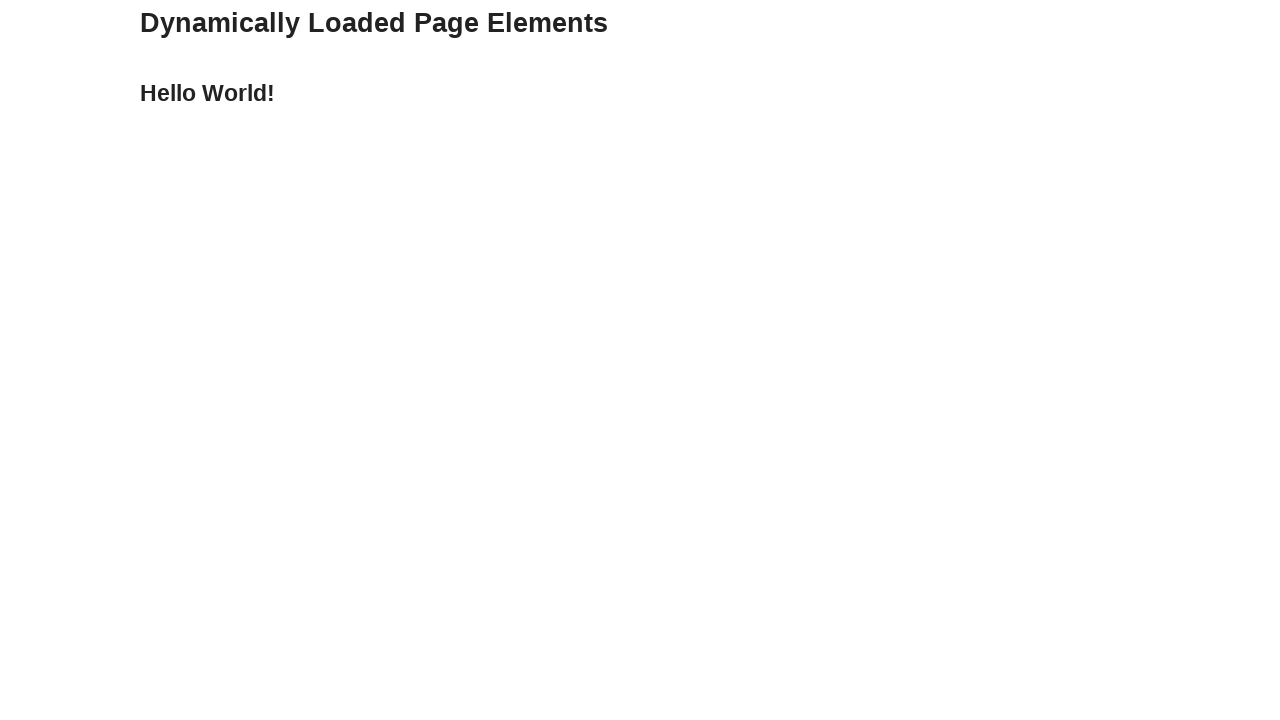